Tests job posting functionality by filling out a job posting form with details like title, location, type, description, and company, then submitting and verifying the posted job

Starting URL: https://alchemy.hguy.co/jobs/

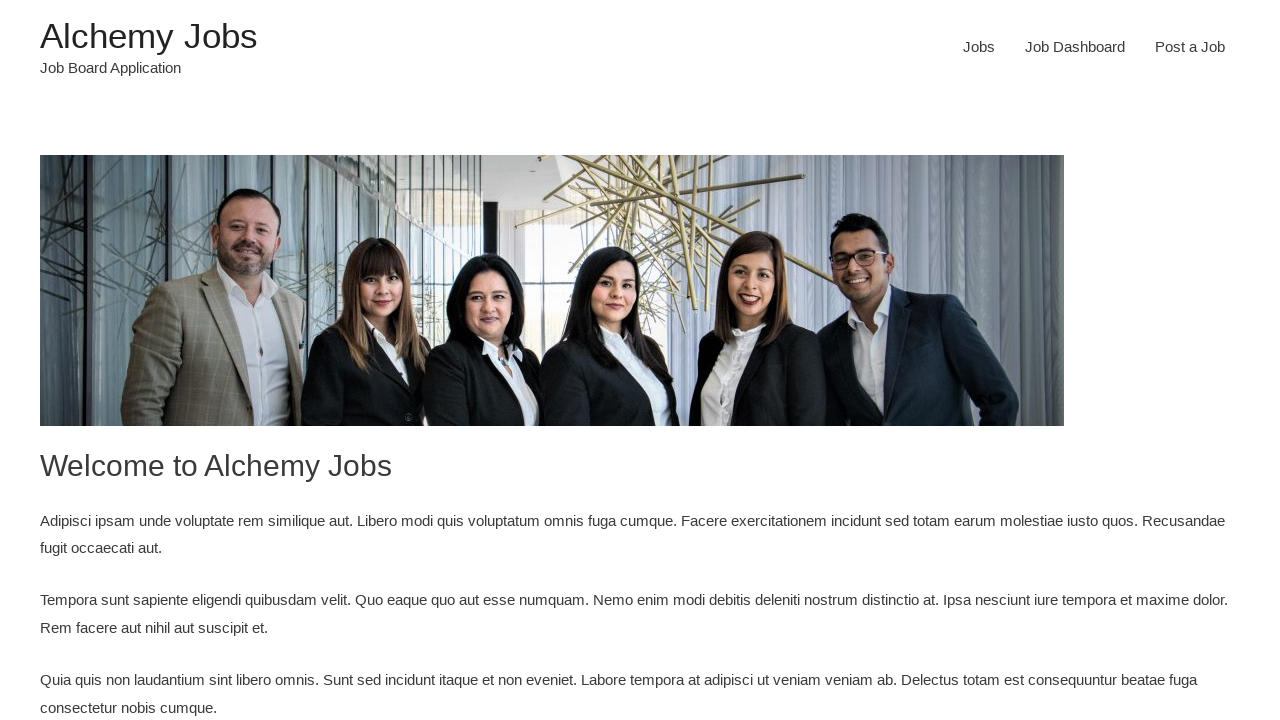

Clicked on 'Post a Job' link at (1190, 47) on xpath=//a[text()='Post a Job']
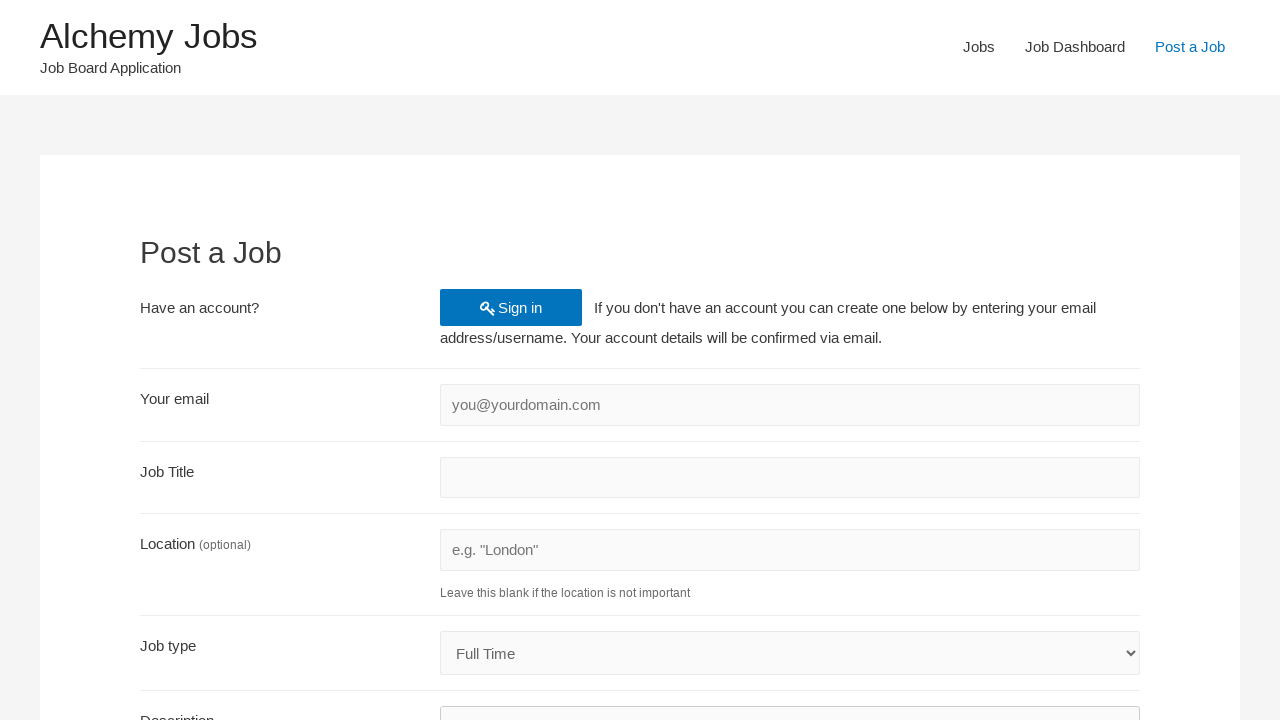

Filled in email 'testuser247@example.com' for account creation on #create_account_email
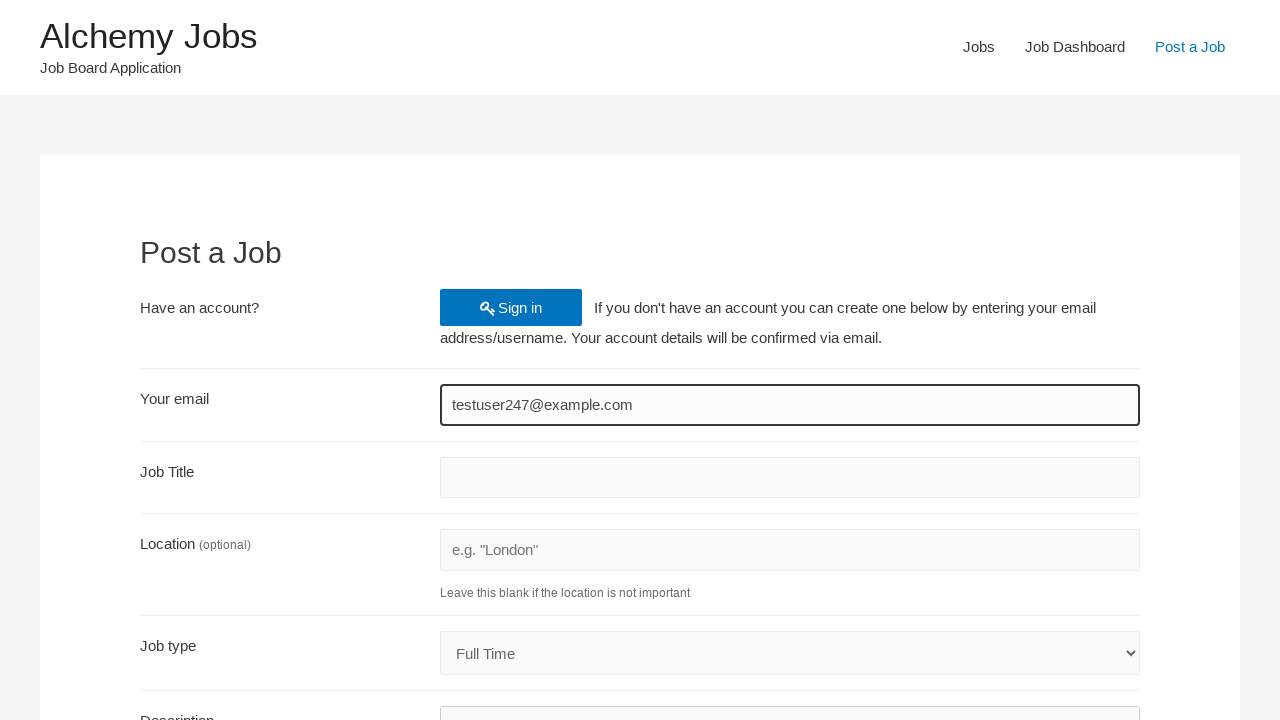

Filled in job title 'Test specialist' on #job_title
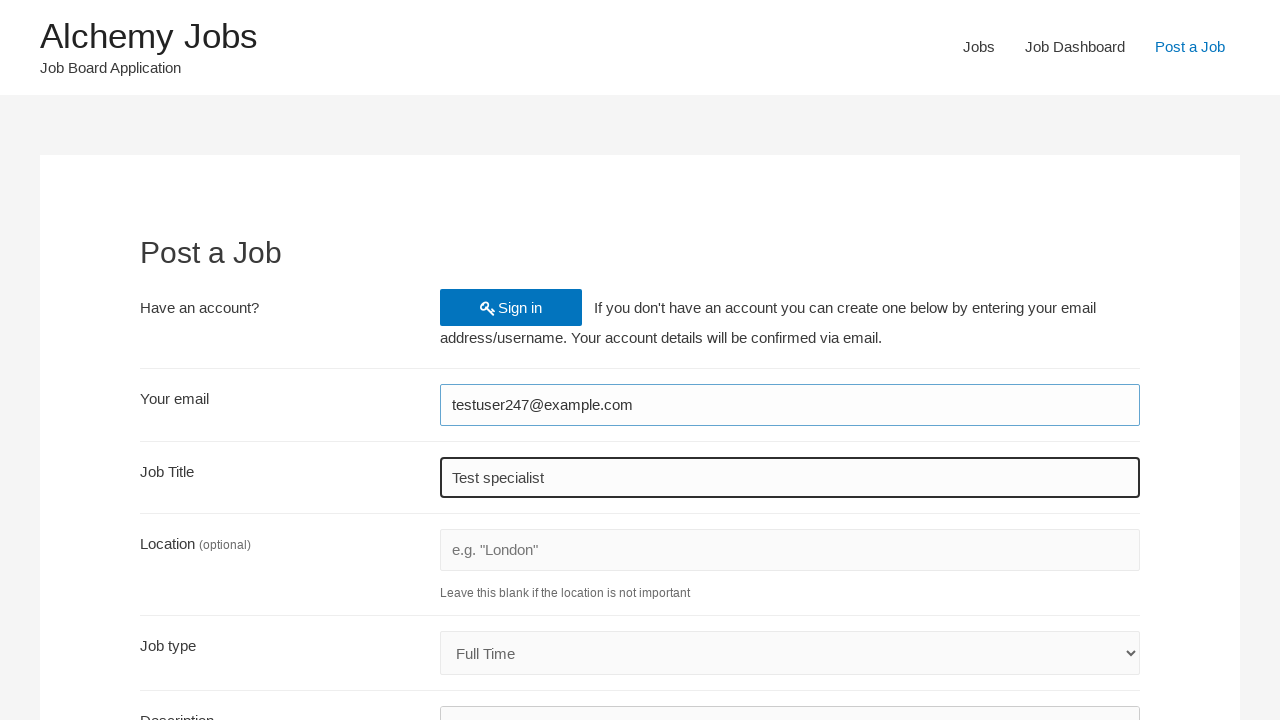

Filled in job location 'UK' on #job_location
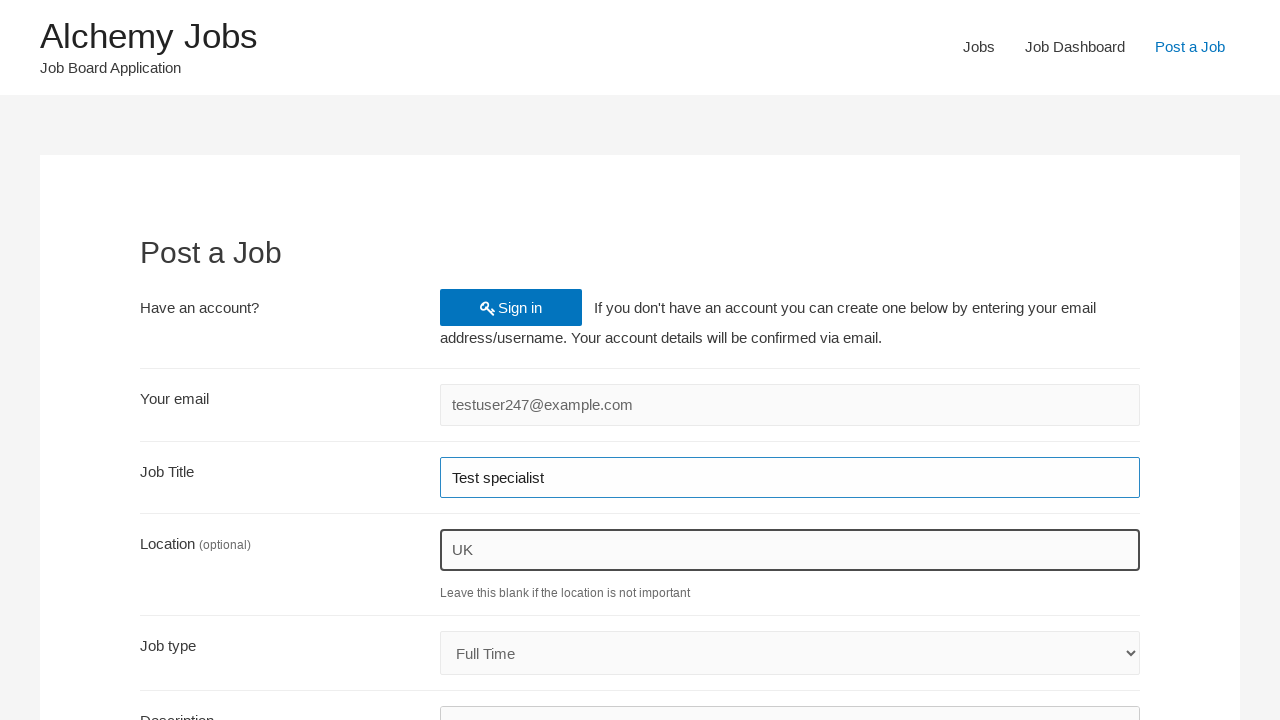

Selected 'Full Time' from job type dropdown on #job_type
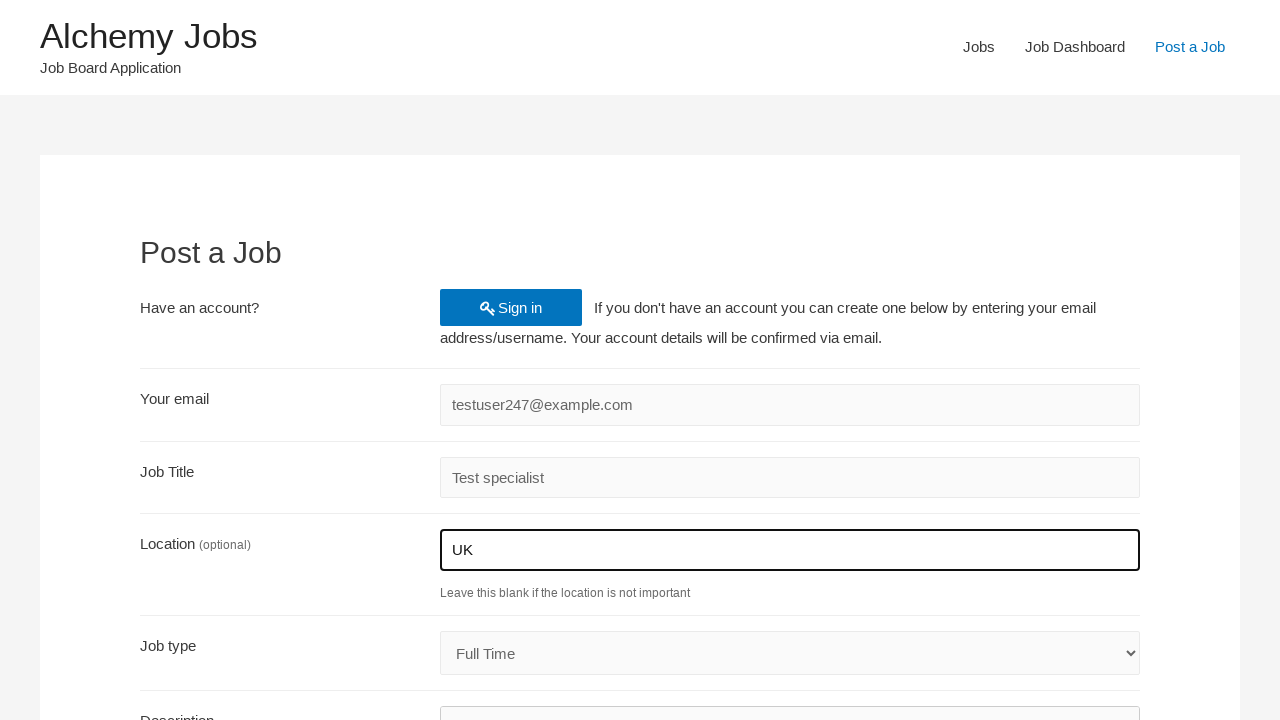

Filled in job description 'Automation Tester with experience in Selenium and Playwright' in iframe on #job_description_ifr >> internal:control=enter-frame >> body
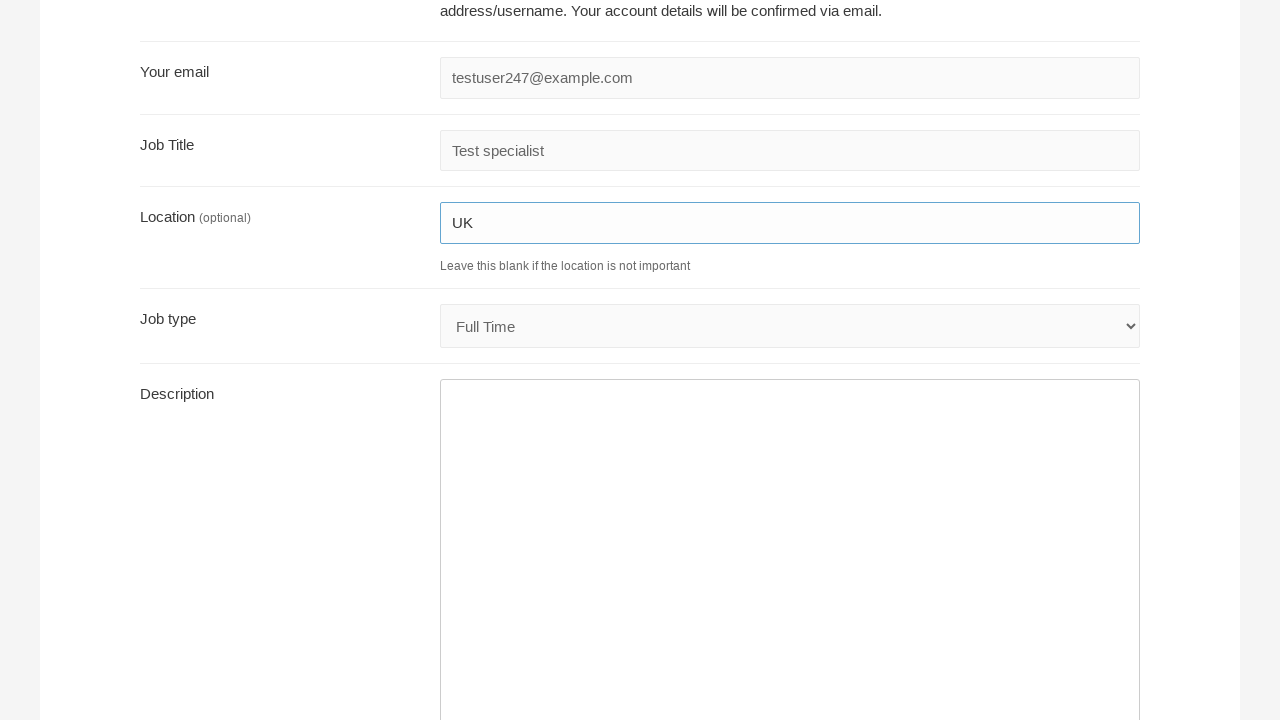

Filled in application URL 'https://alchemy.hguy.co/jobs/' on #application
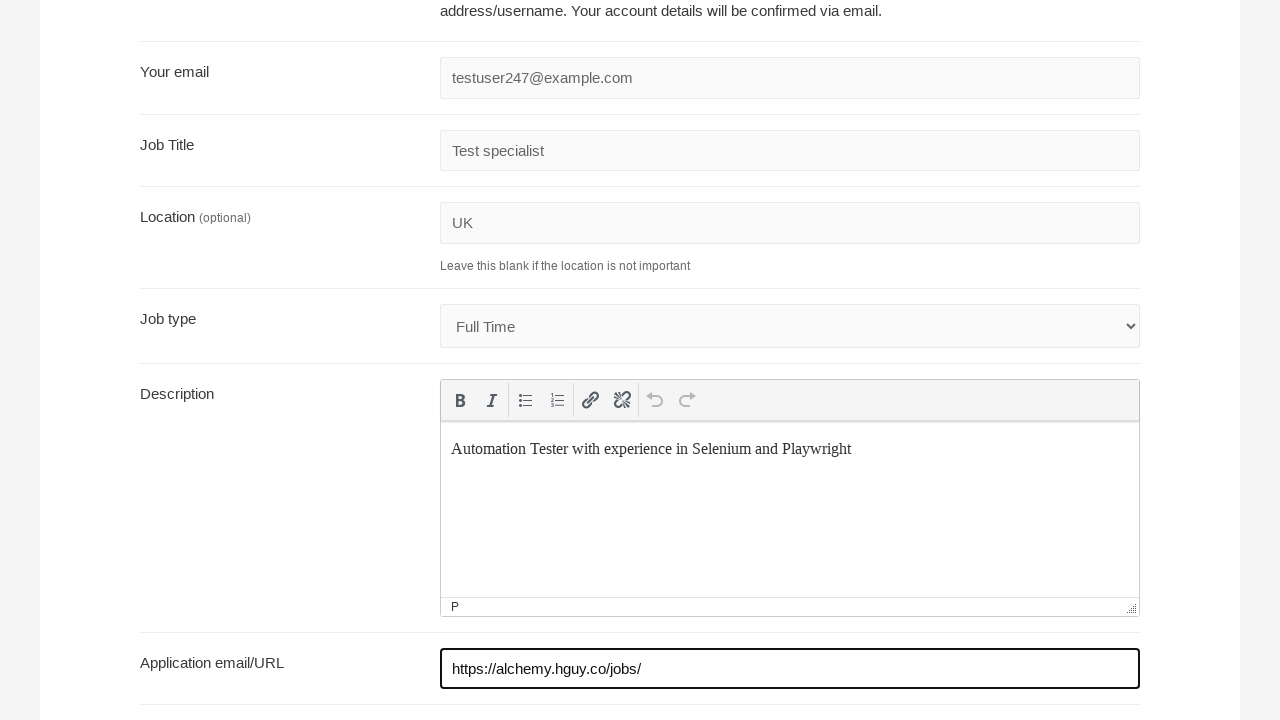

Filled in company name 'IBM' on #company_name
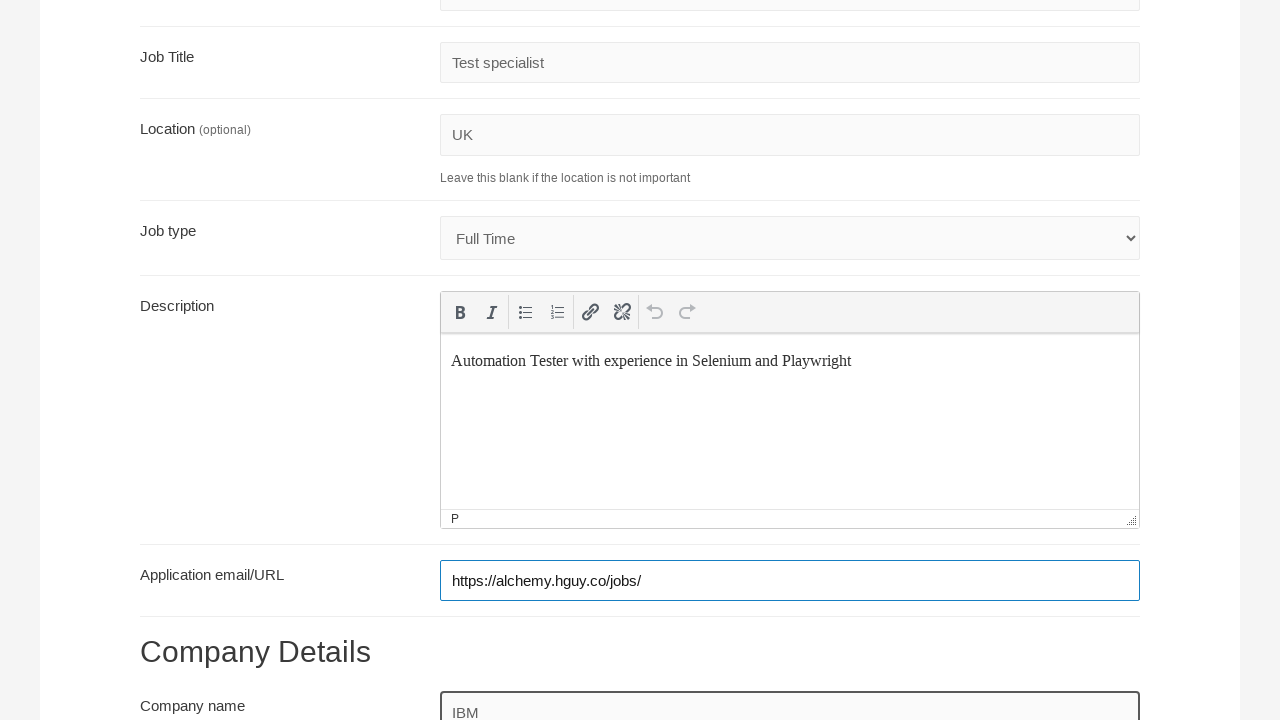

Clicked submit button to submit job posting form at (207, 532) on input[name='submit_job']
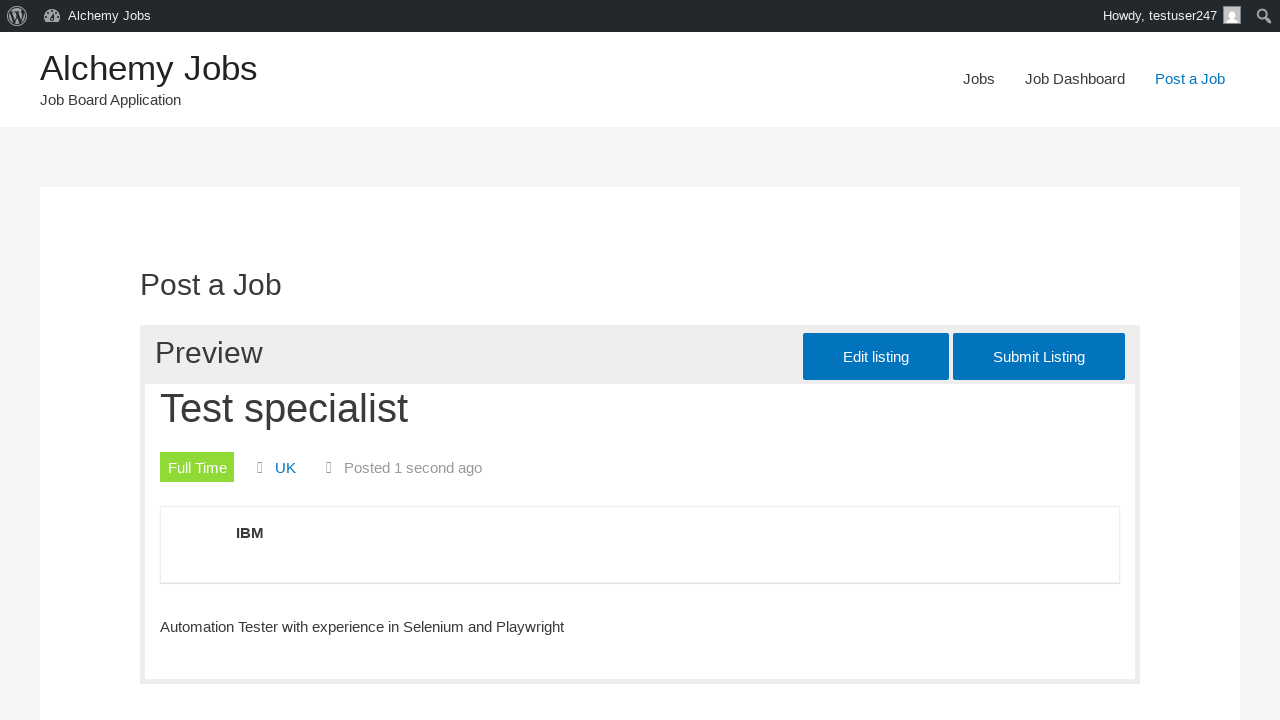

Clicked job preview submit button at (1039, 357) on #job_preview_submit_button
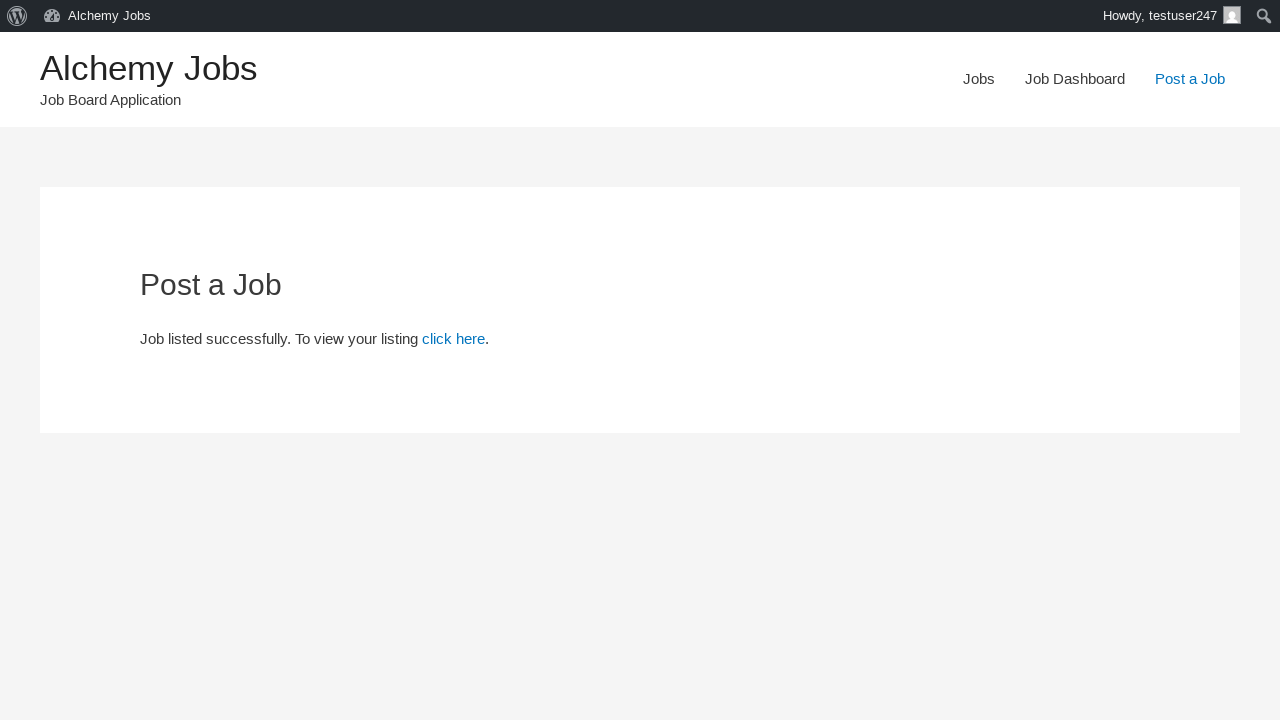

Clicked 'click here' link to view the posted job at (454, 339) on xpath=//a[text()='click here']
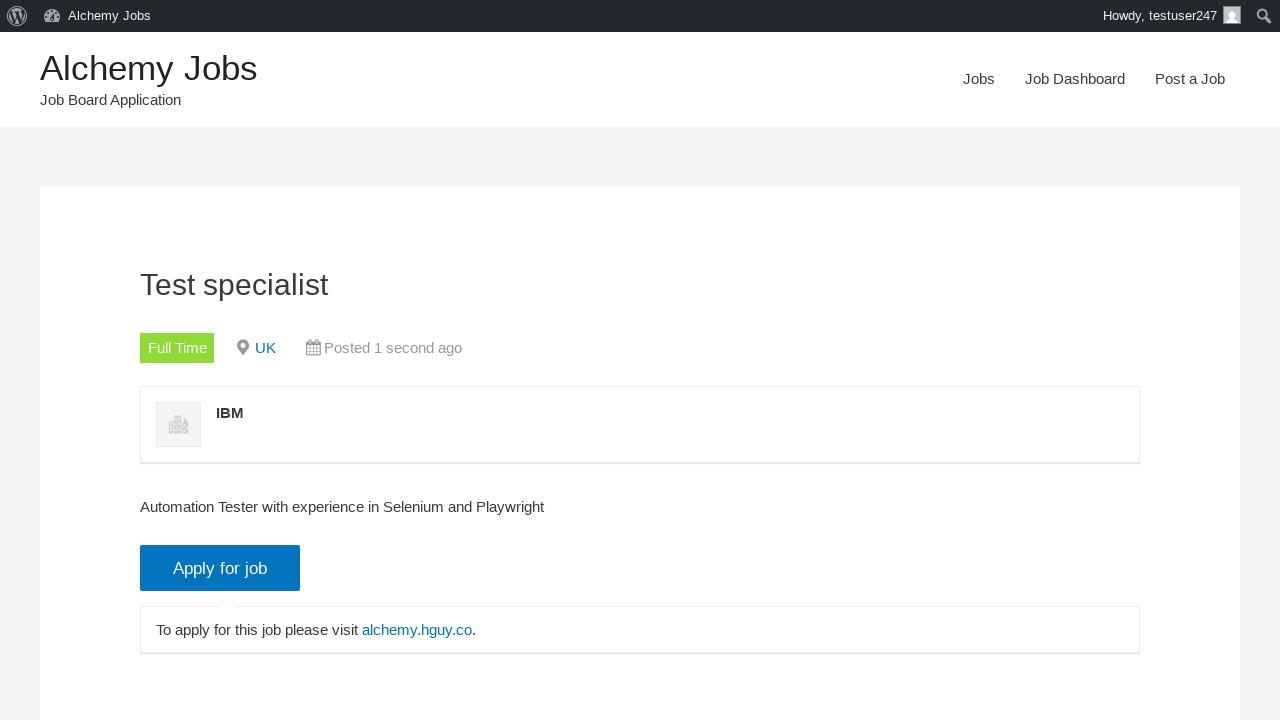

Verified job title is displayed correctly with entry-title class
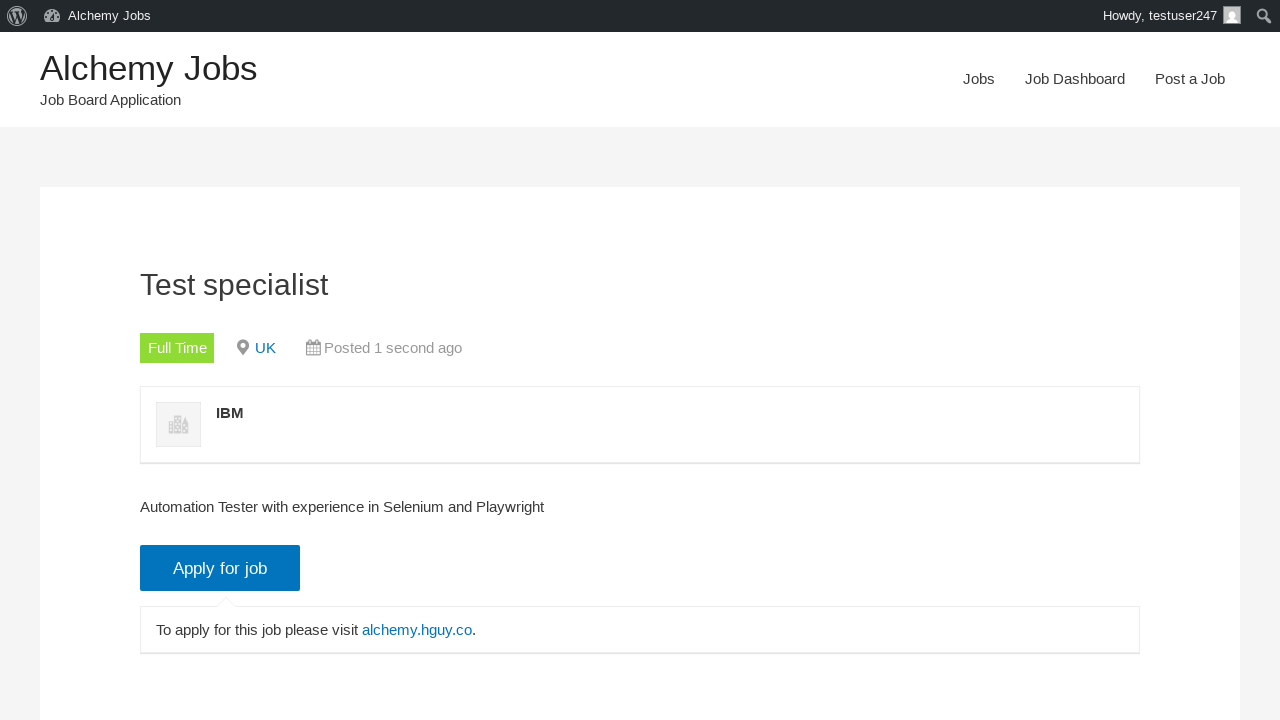

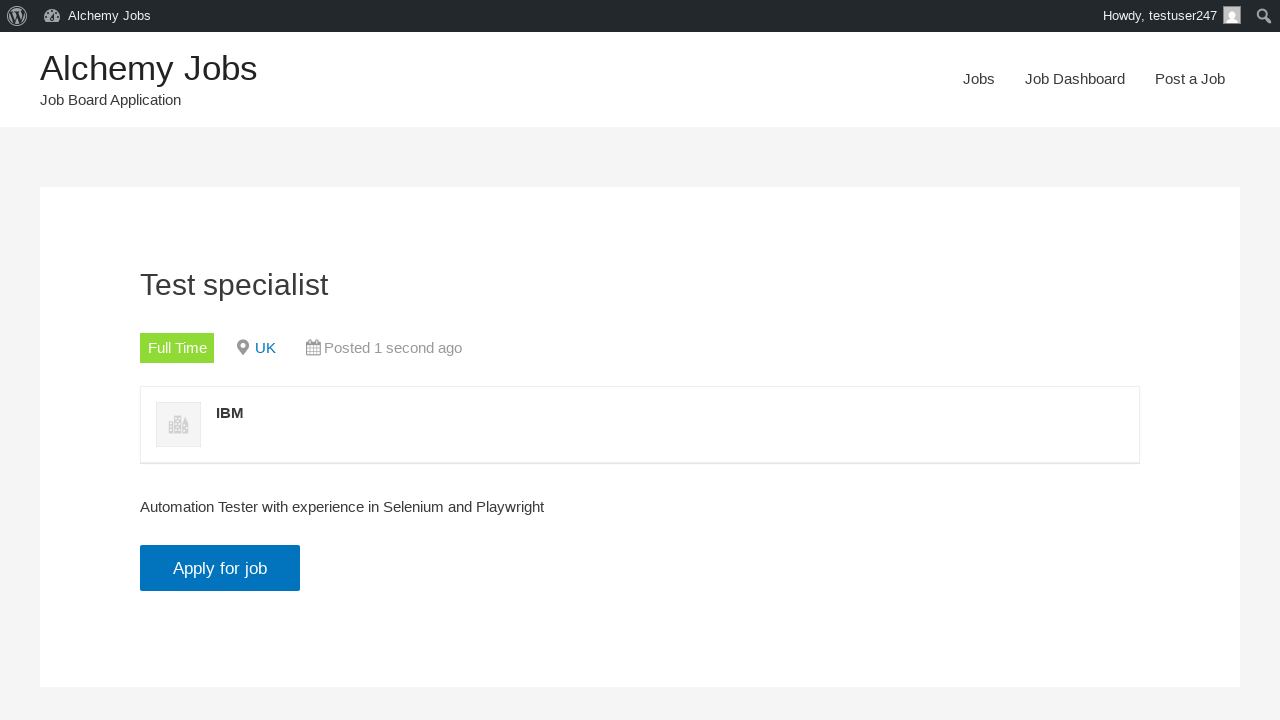